Tests the multi-select dropdown by selecting multiple options and verifying the selections

Starting URL: https://wavingtest.github.io/Test_Healing/

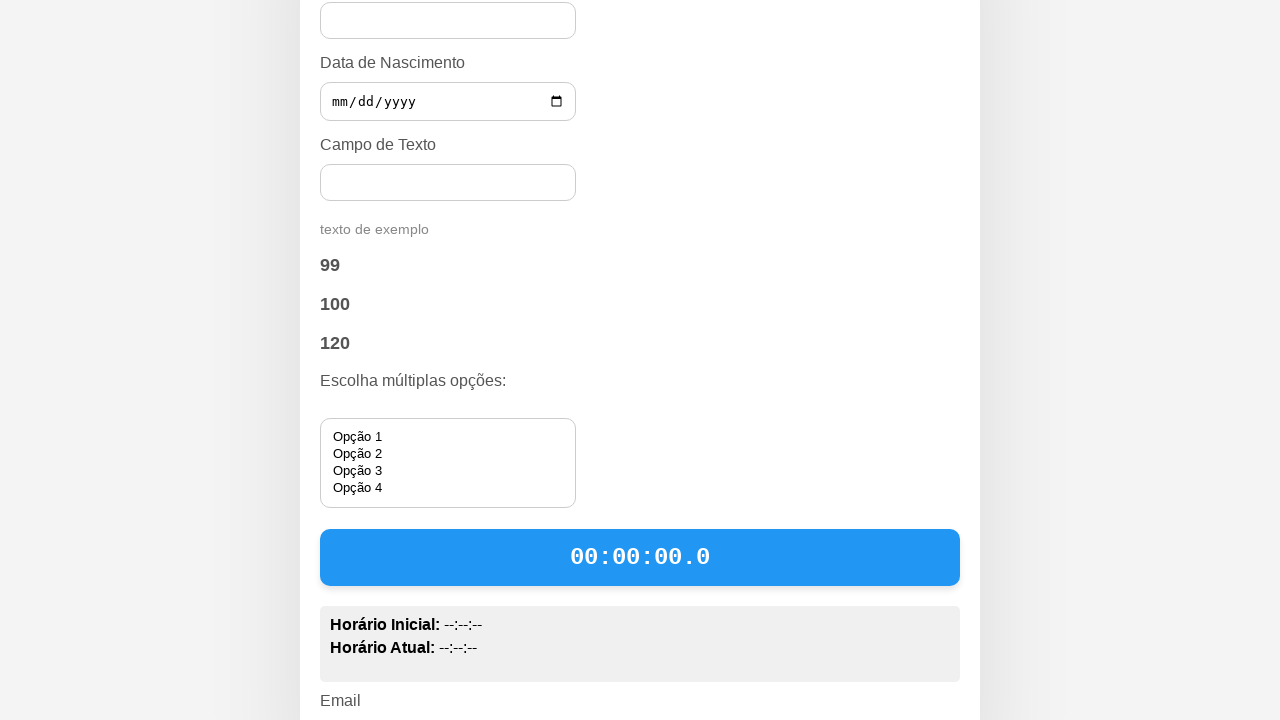

Navigated to test page
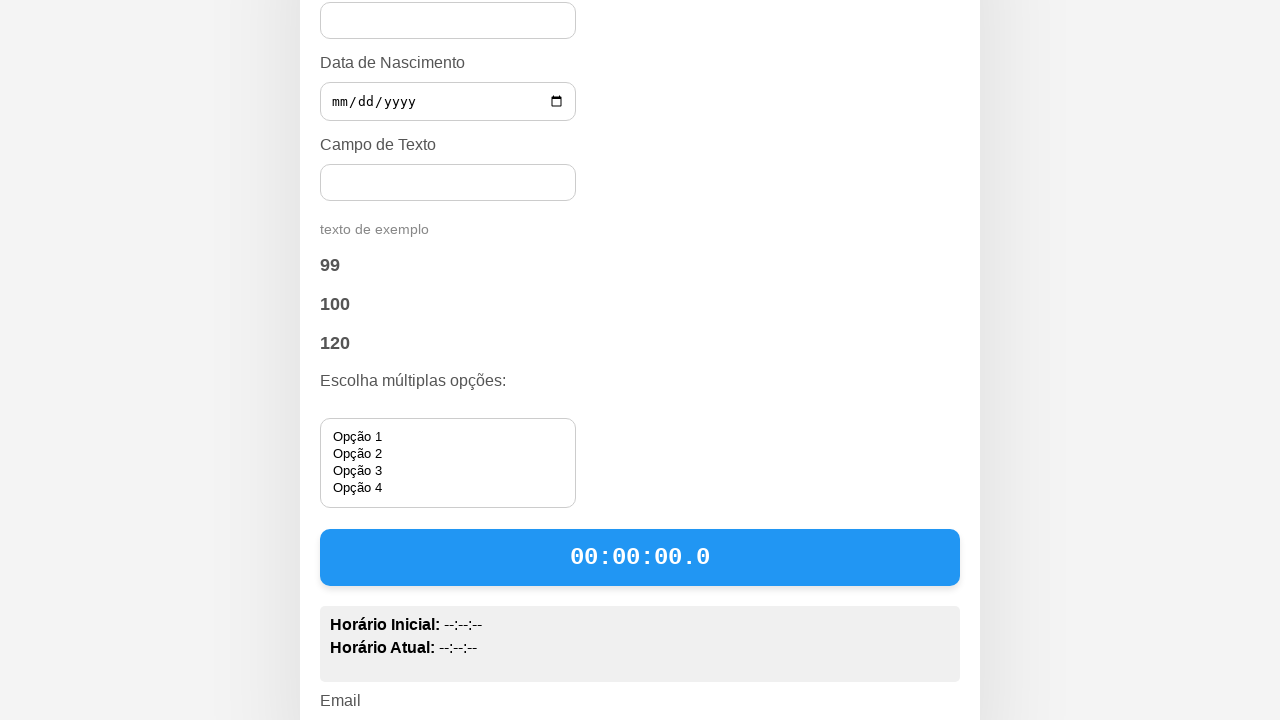

Located multi-select dropdown element
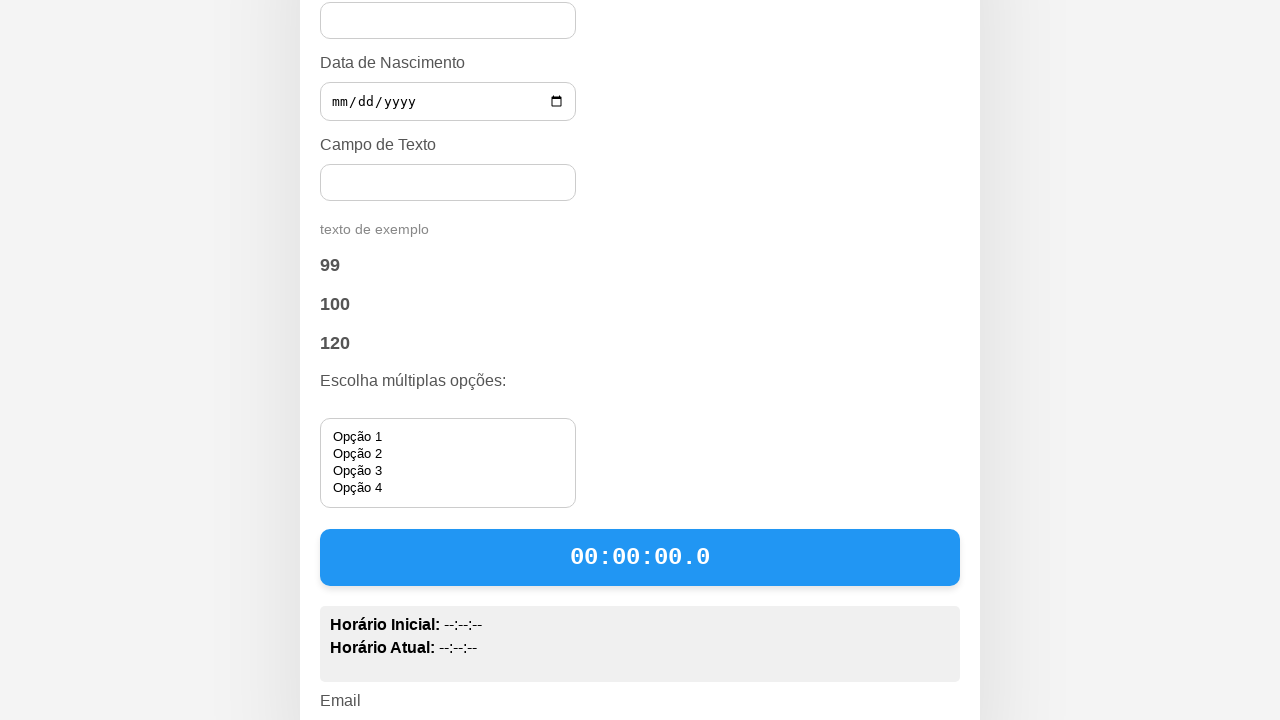

Selected 'Opção 1' and 'Opção 3' from dropdown on select[name='opcoes[]']
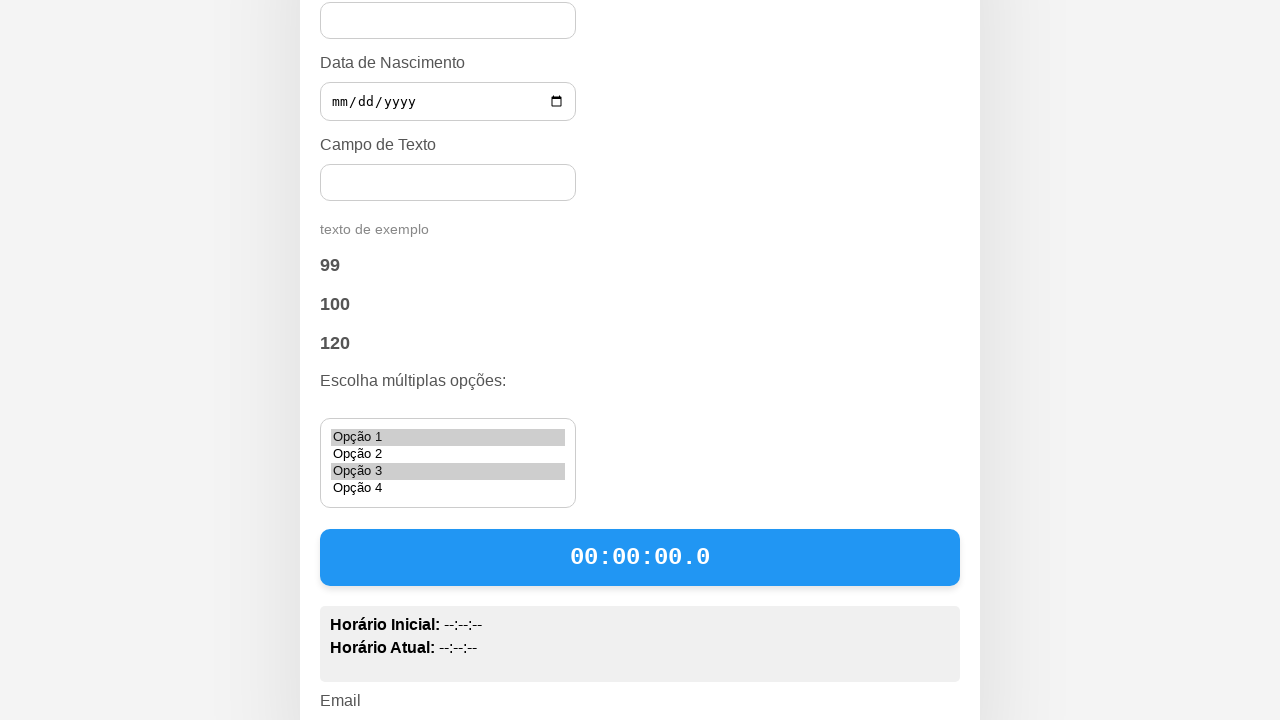

Retrieved selected option values from dropdown
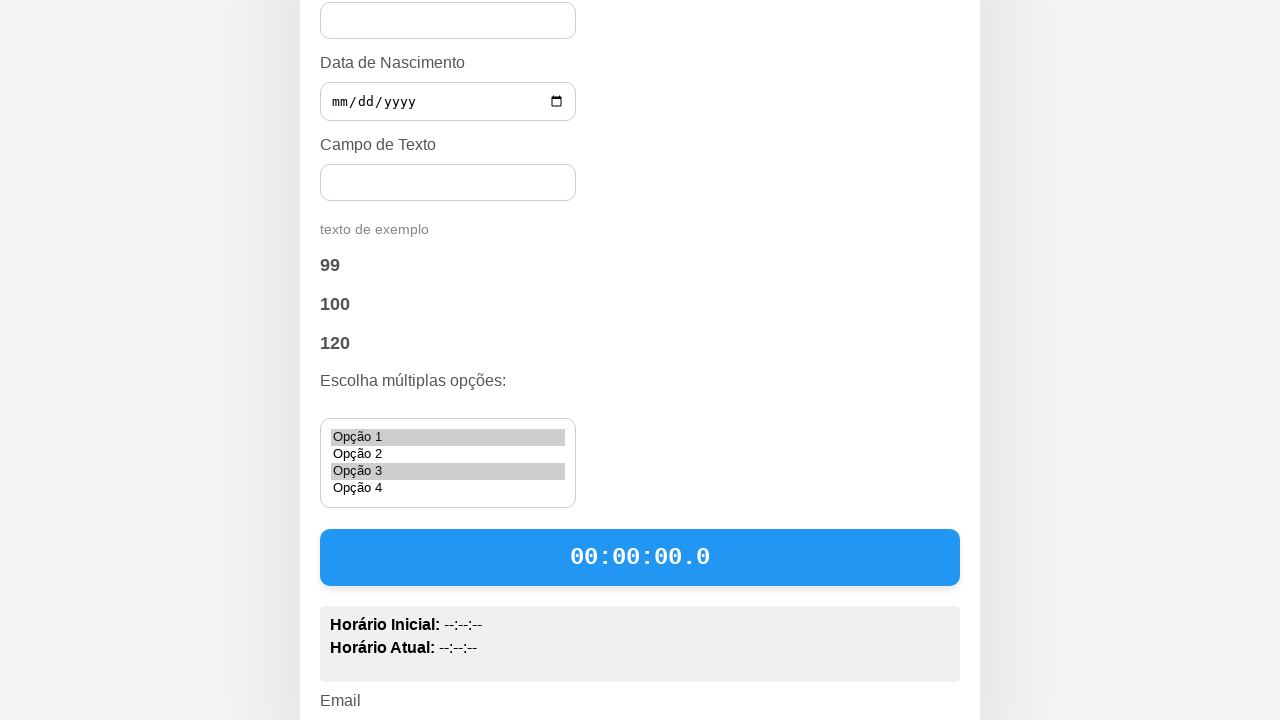

Verified that exactly 2 options are selected
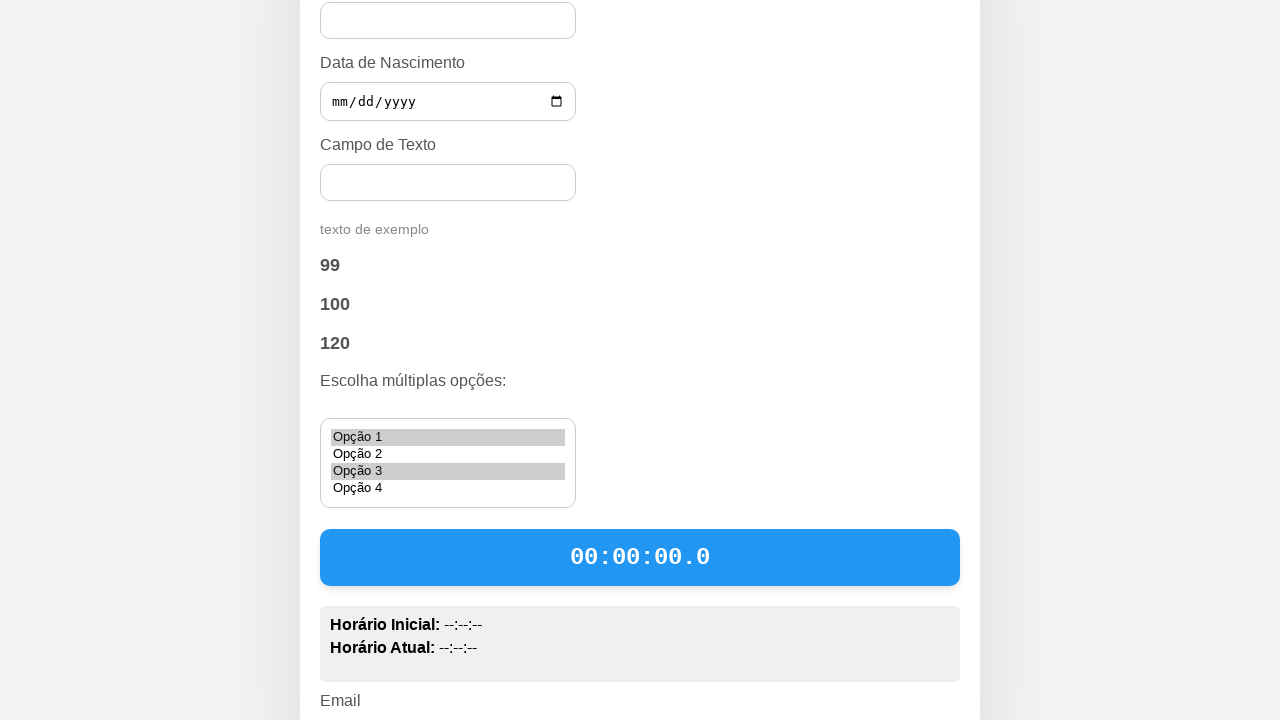

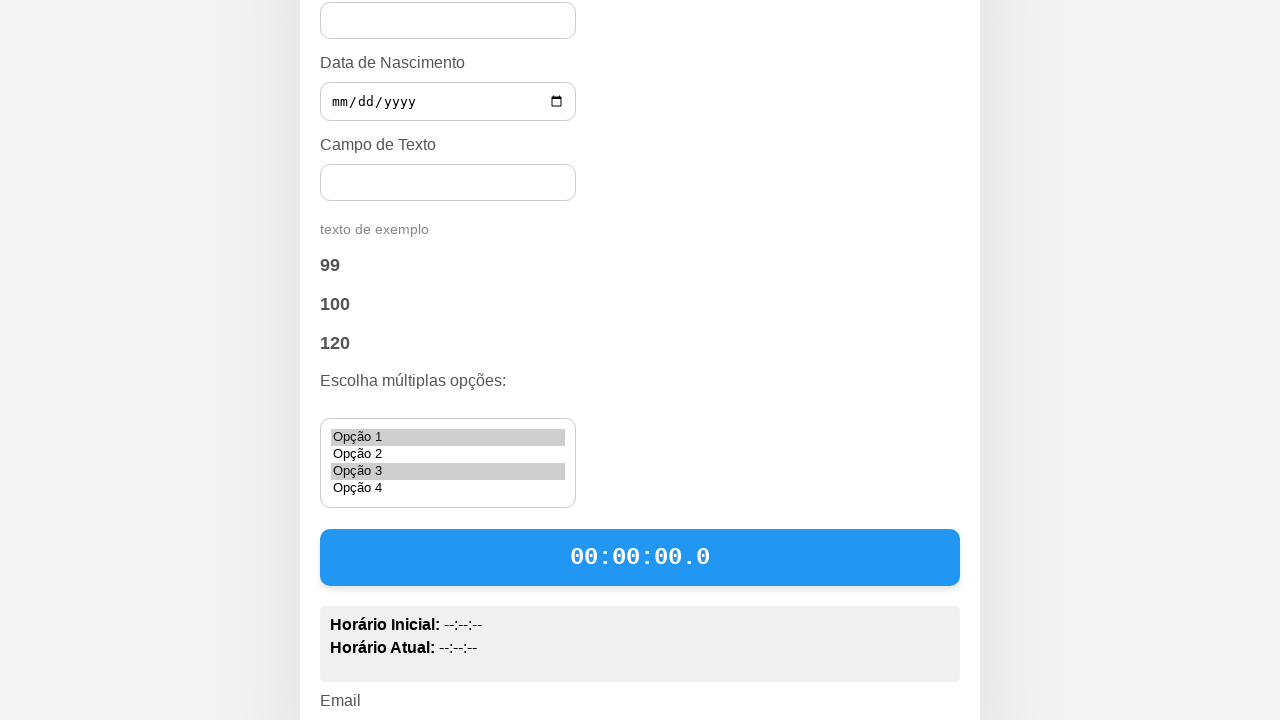